Tests the Brazilian postal service (Correios) address/CEP lookup form by entering a search query into the address field.

Starting URL: https://buscacepinter.correios.com.br/app/endereco/index.php

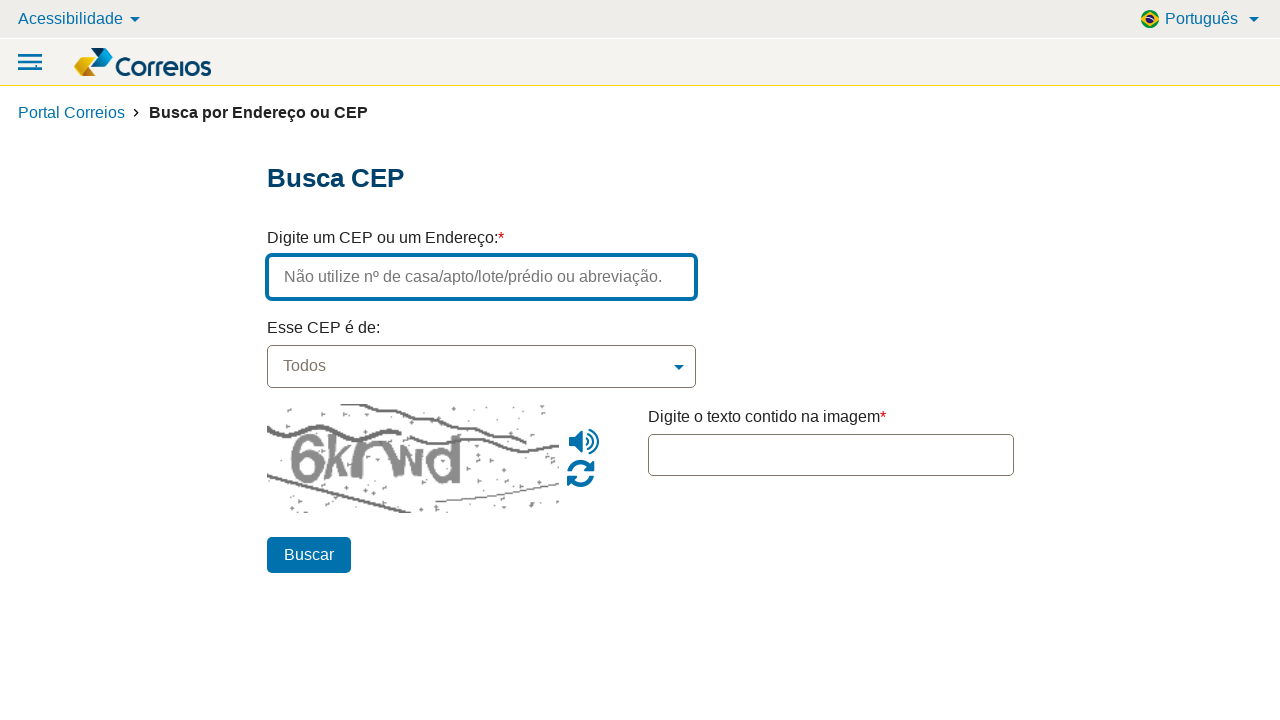

Filled CEP search field with 'Avenida Paulista, São Paulo' on input[name='endereco']
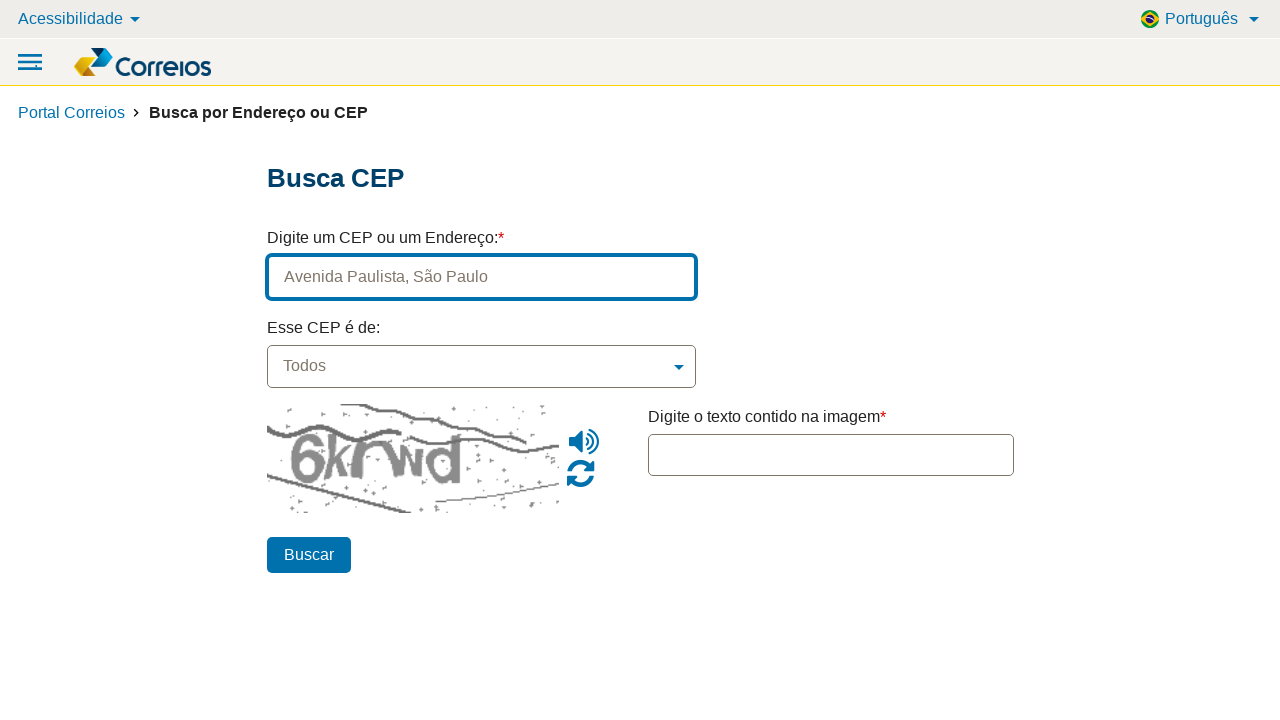

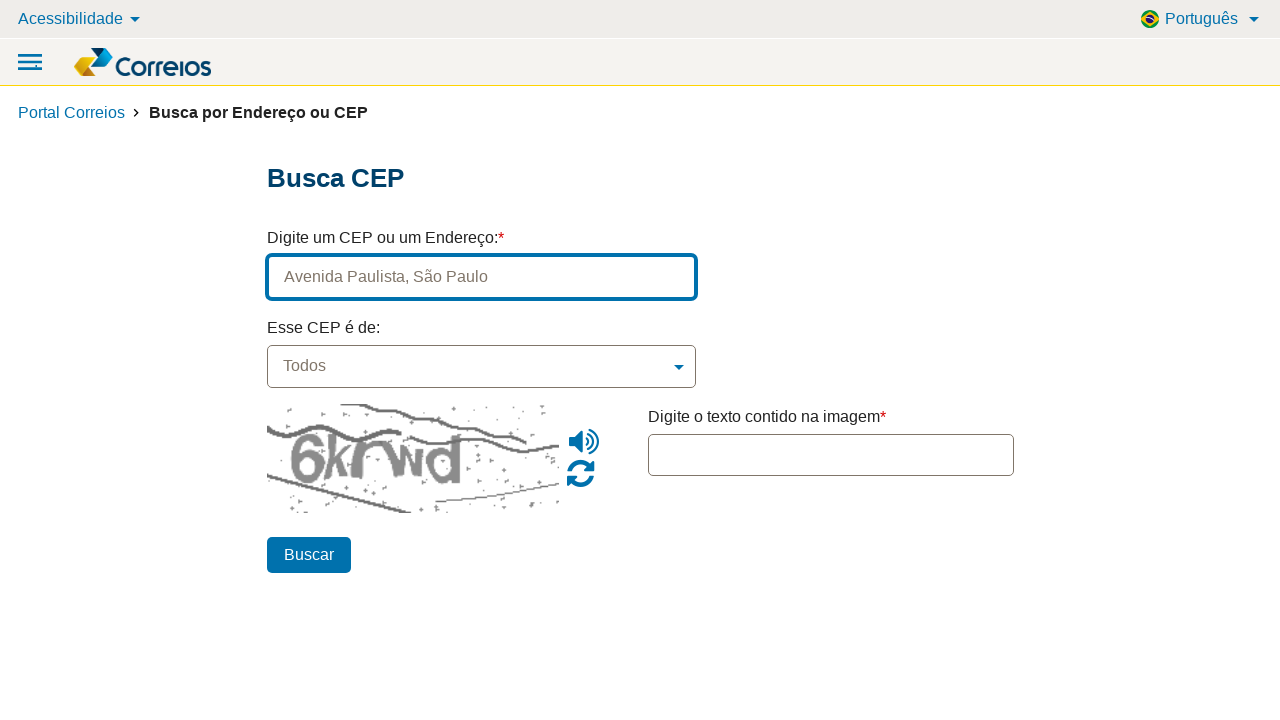